Tests that clicking a button on the Simple HTML Elements page redirects the user to the homepage

Starting URL: https://ultimateqa.com/simple-html-elements-for-automation/

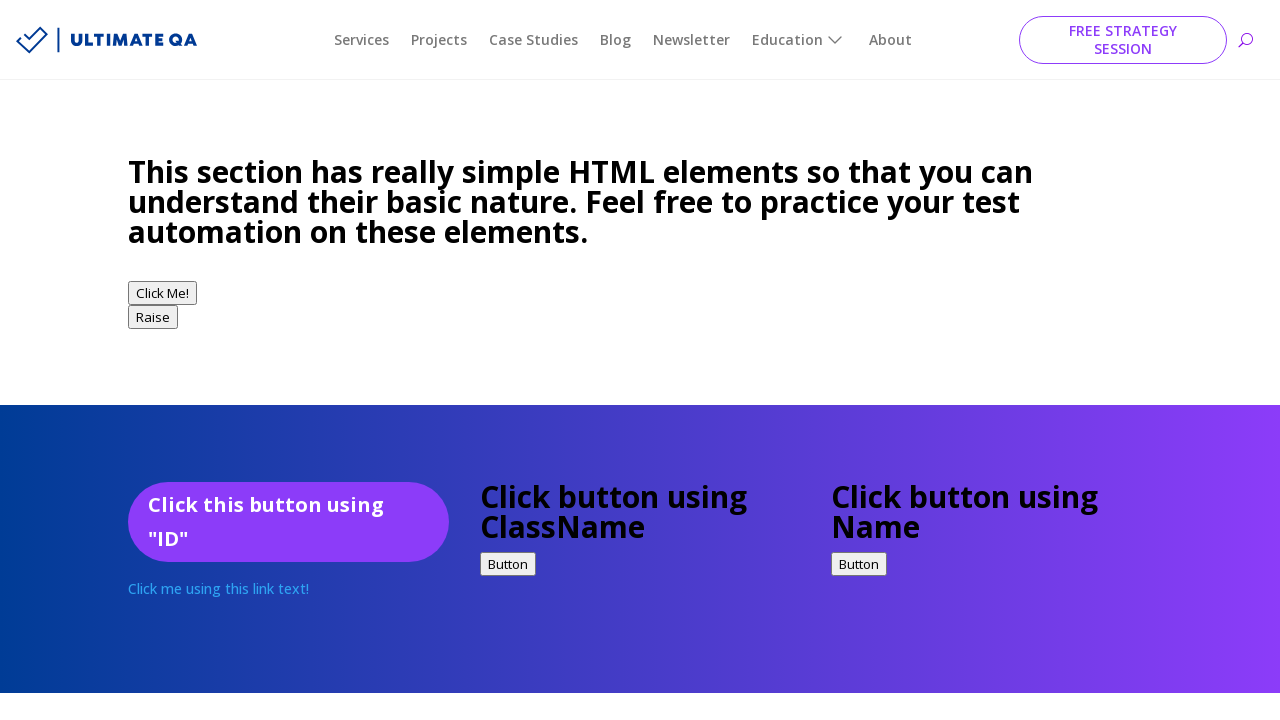

Clicked 'Click Me' button on Simple HTML Elements page at (162, 293) on button:has-text('Click Me')
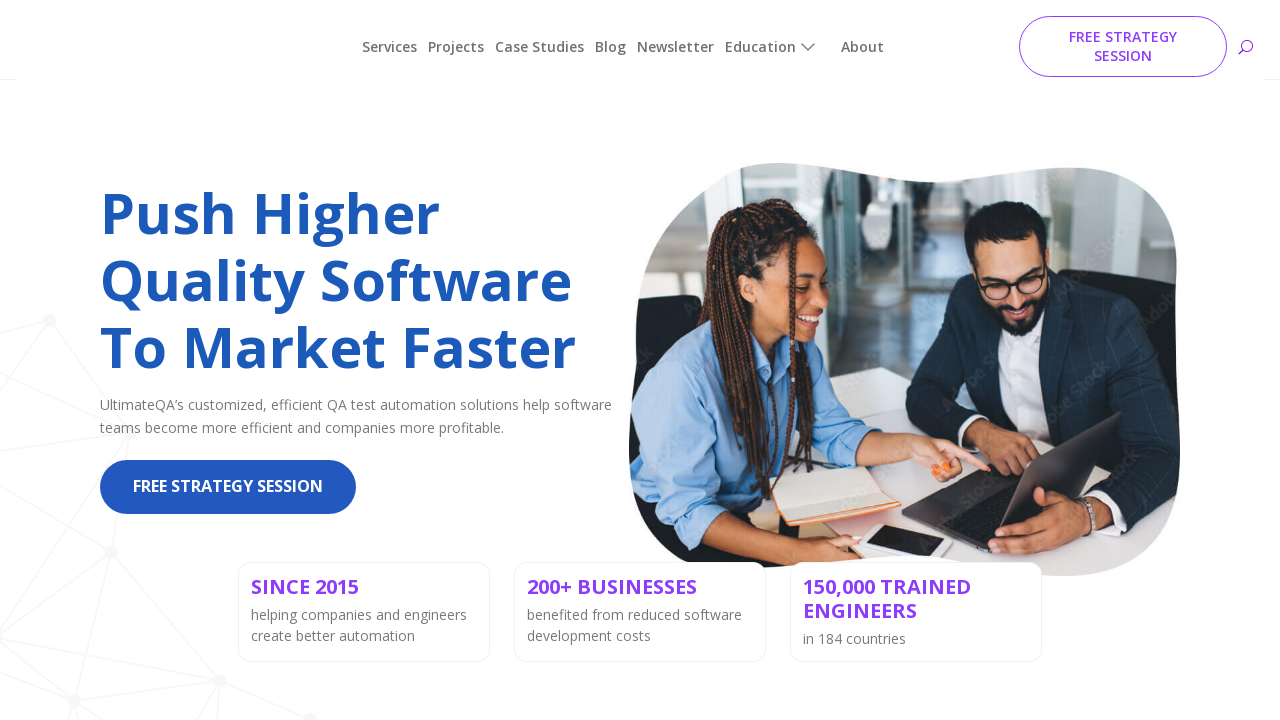

Verified redirect to homepage URL
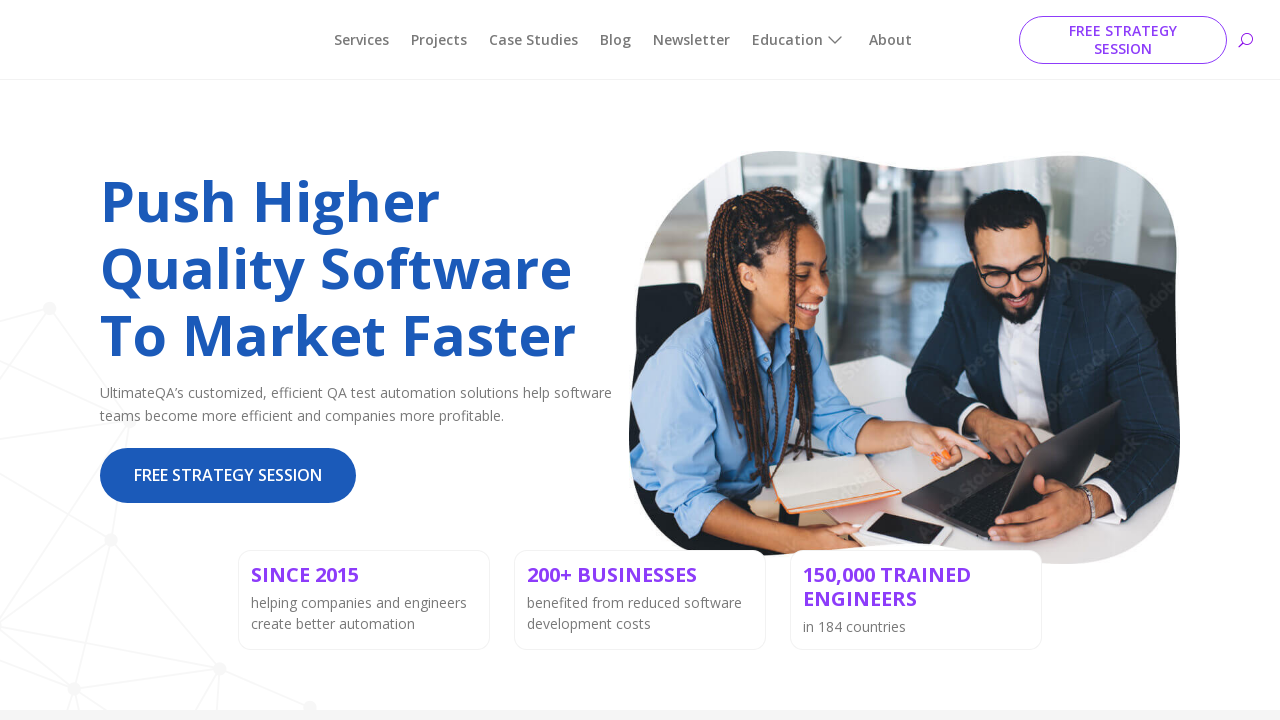

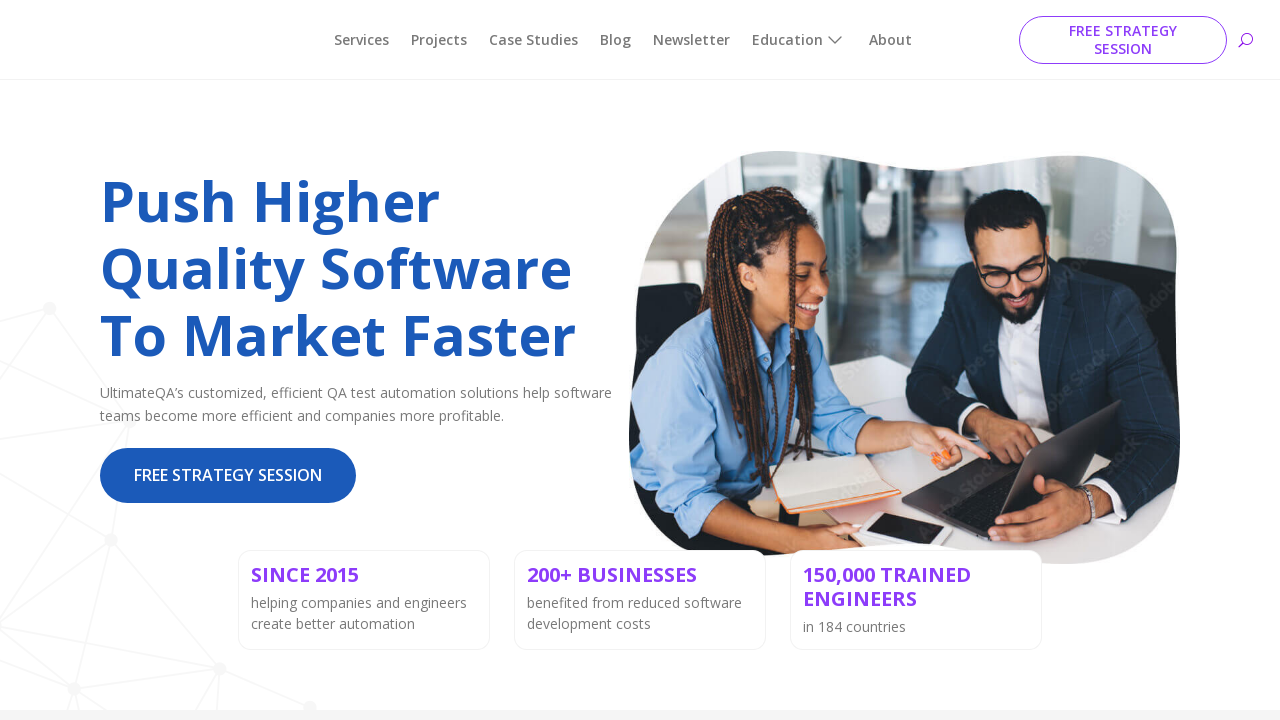